Tests modal dialog functionality by opening and closing both small and large modal windows on the demoqa.com demo site

Starting URL: https://demoqa.com/modal-dialogs

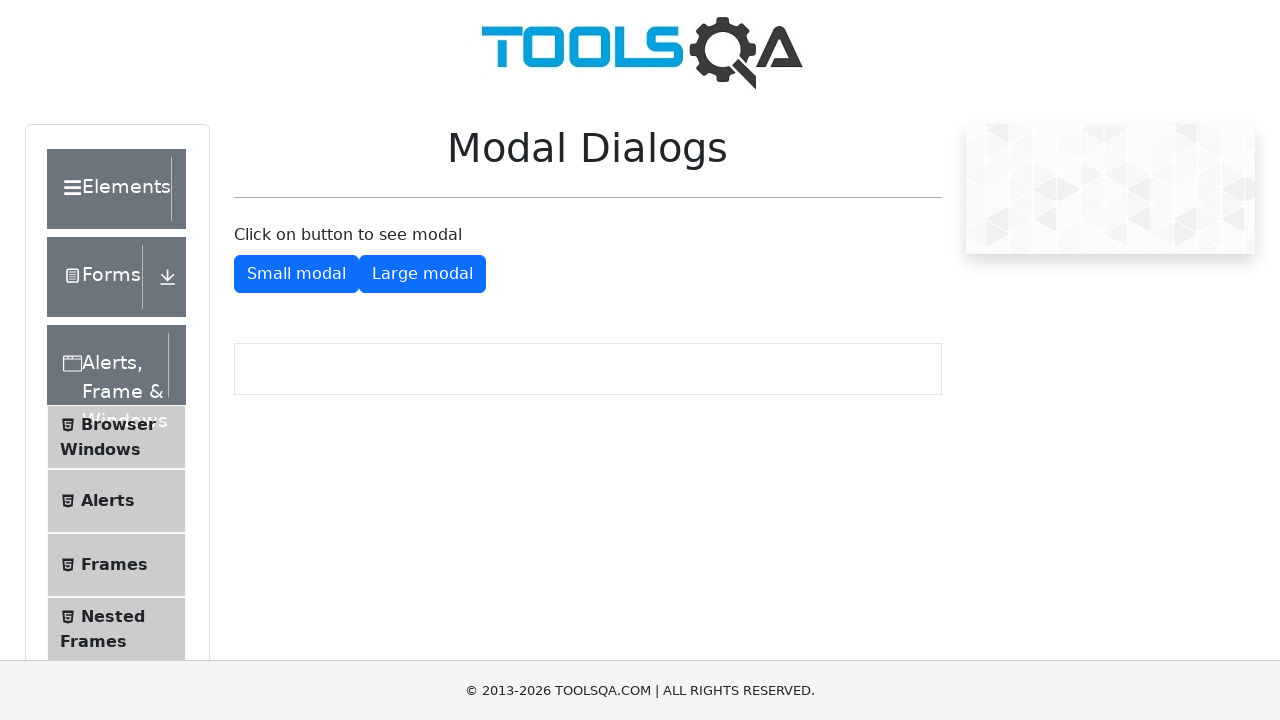

Modal section loaded and verified
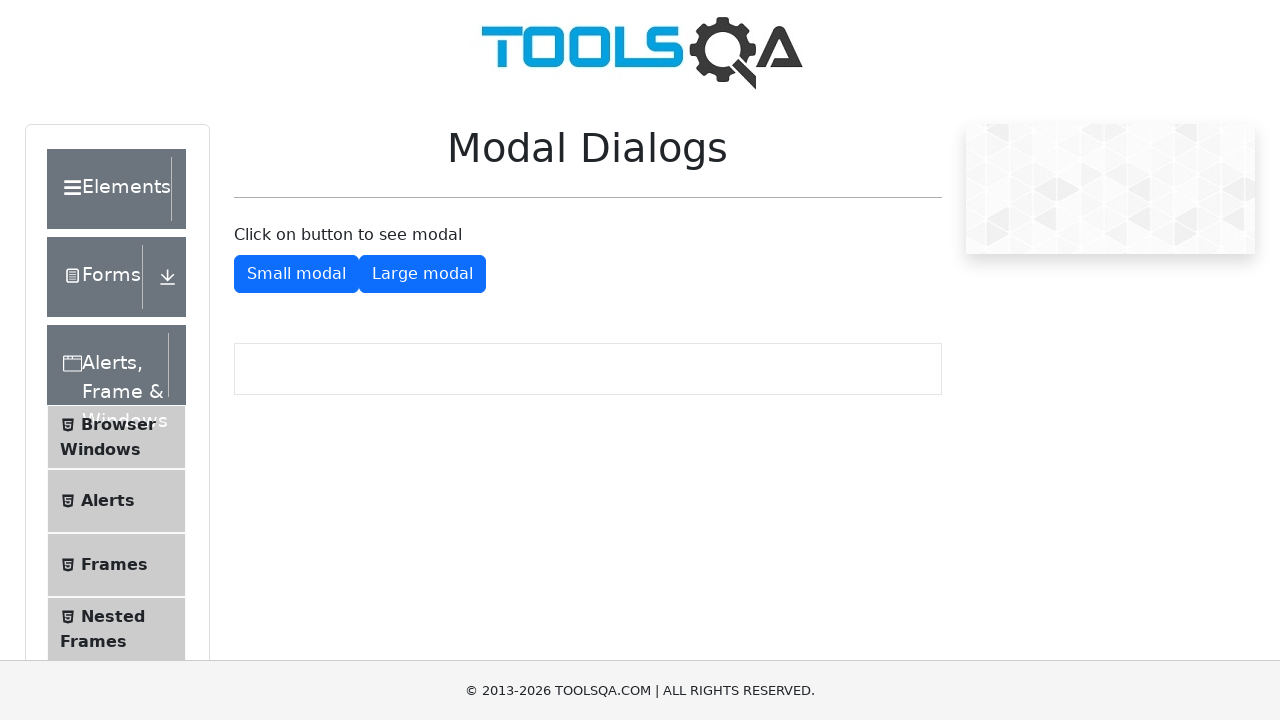

Clicked button to open small modal at (296, 274) on #showSmallModal
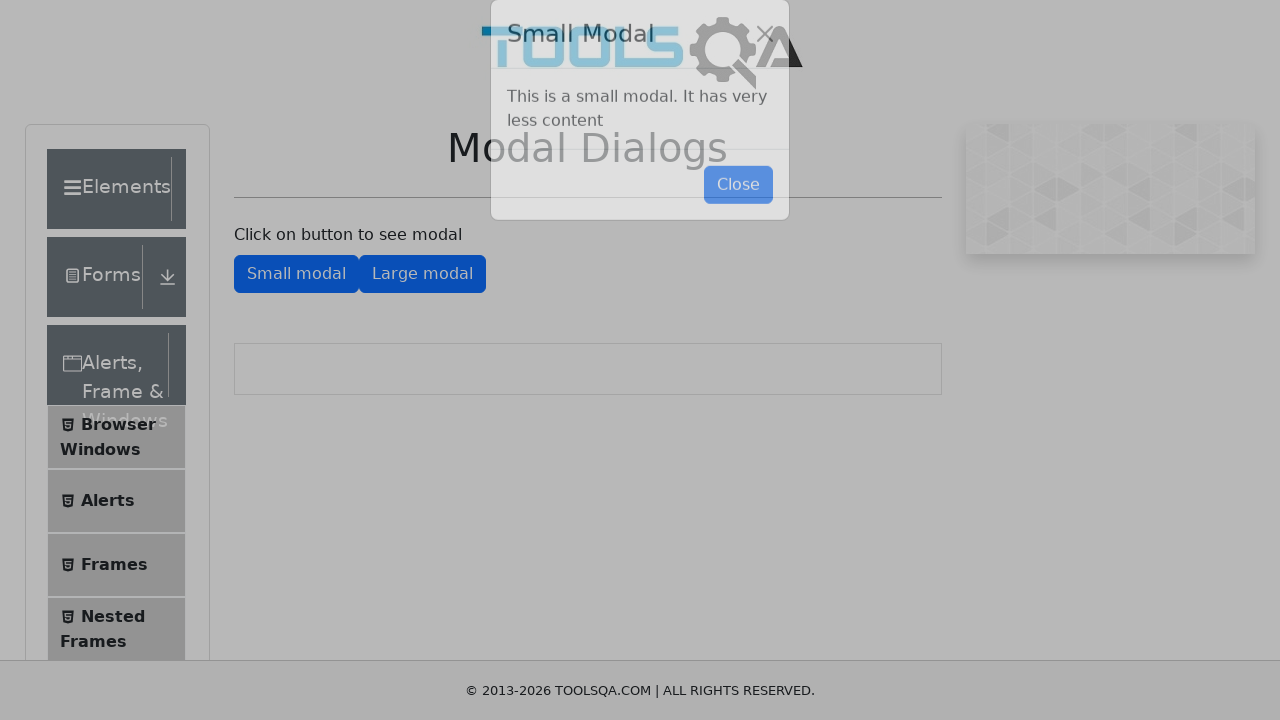

Small modal dialog appeared
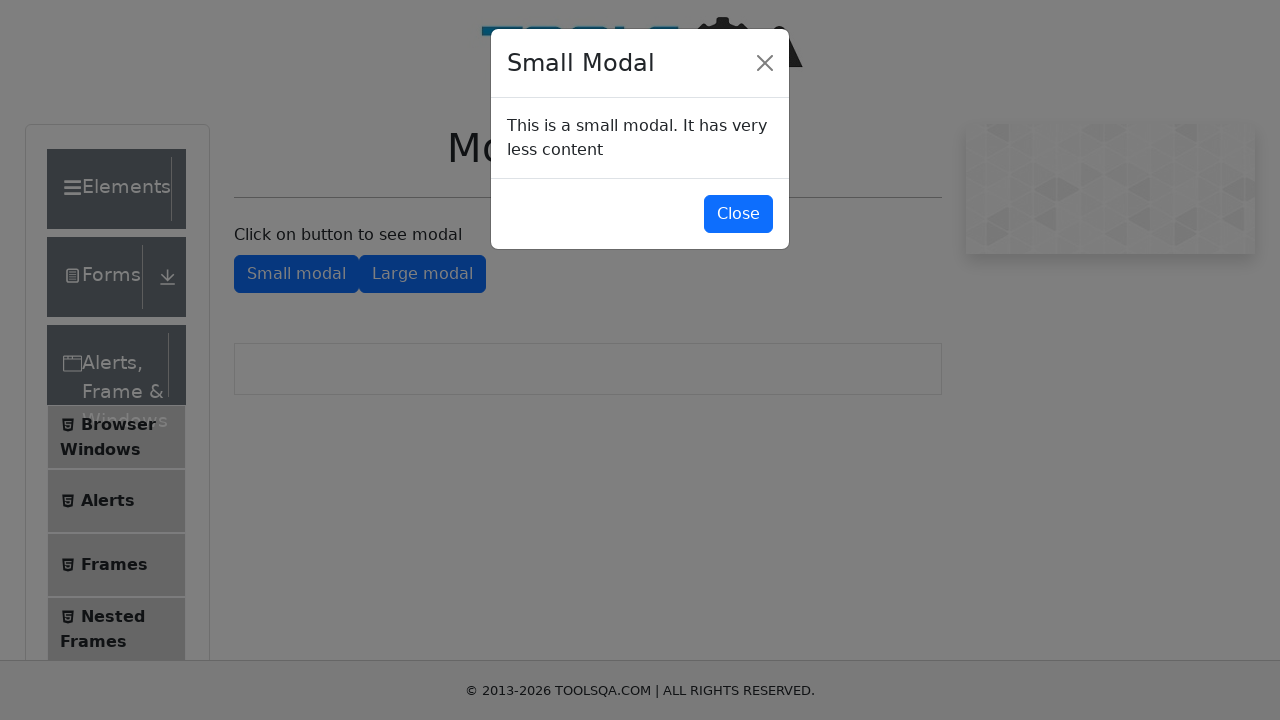

Retrieved small modal body text: This is a small modal. It has very less content
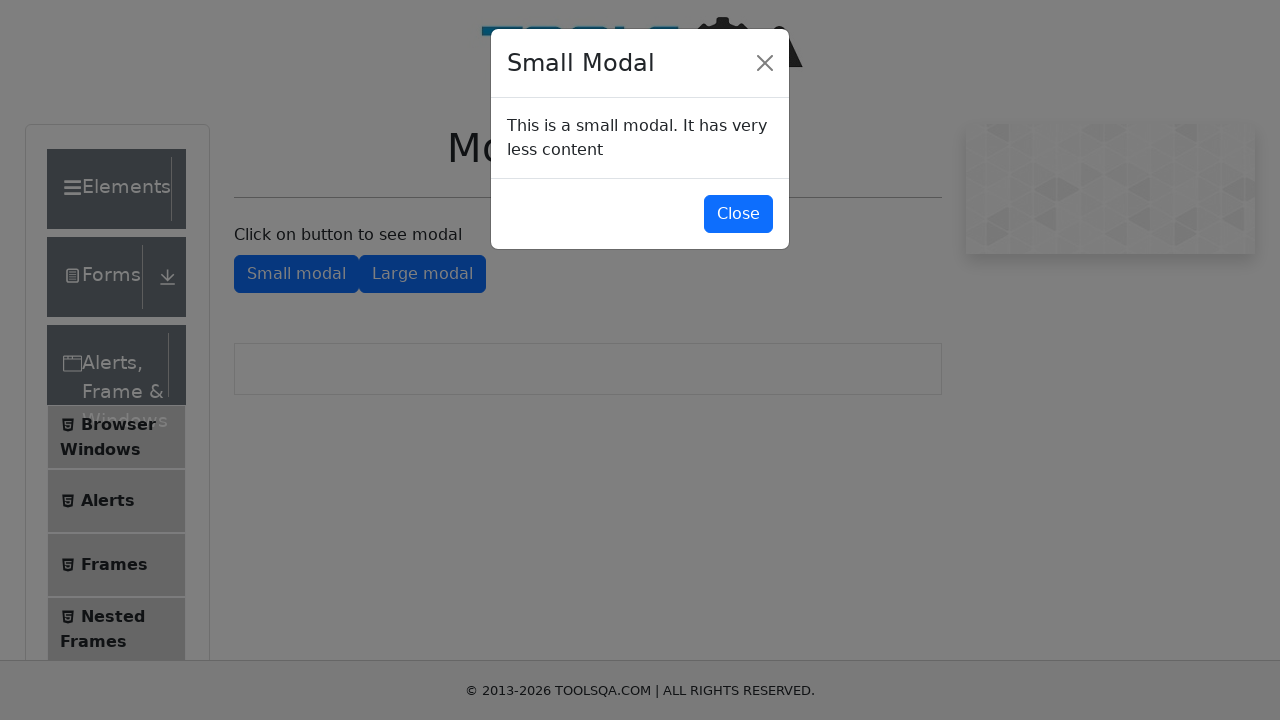

Closed small modal dialog at (738, 214) on #closeSmallModal
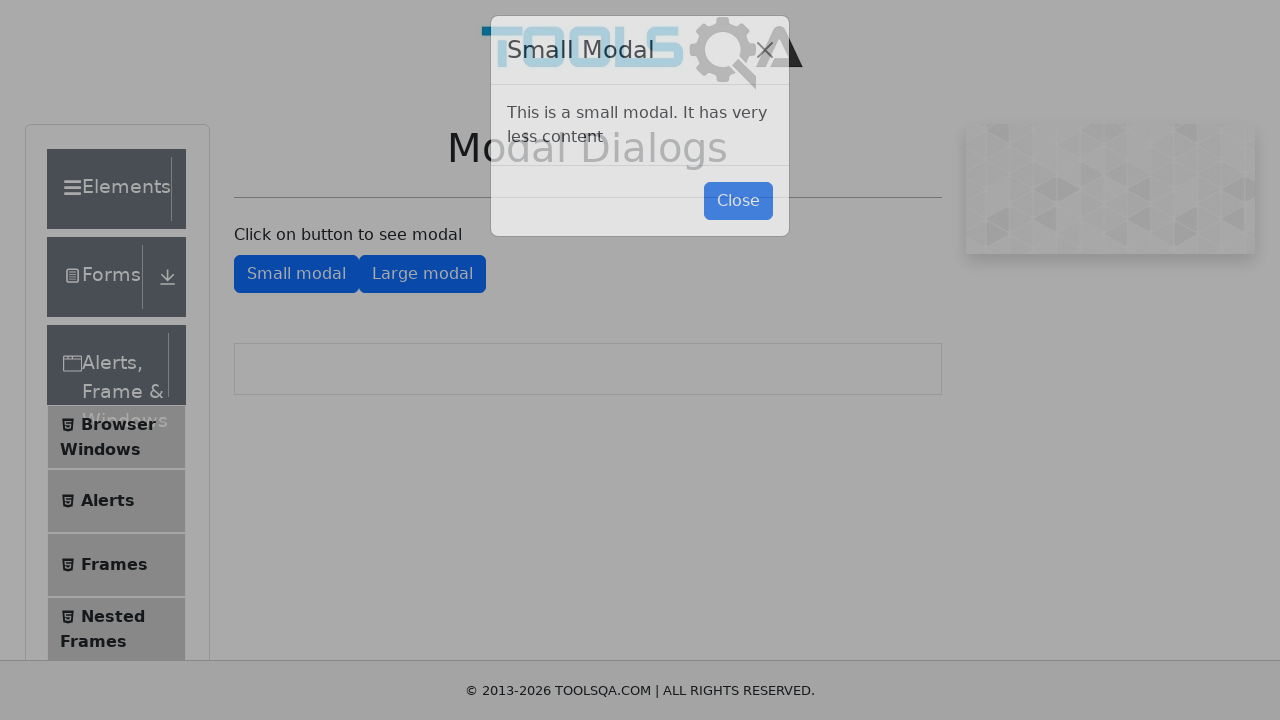

Clicked button to open large modal at (422, 274) on #showLargeModal
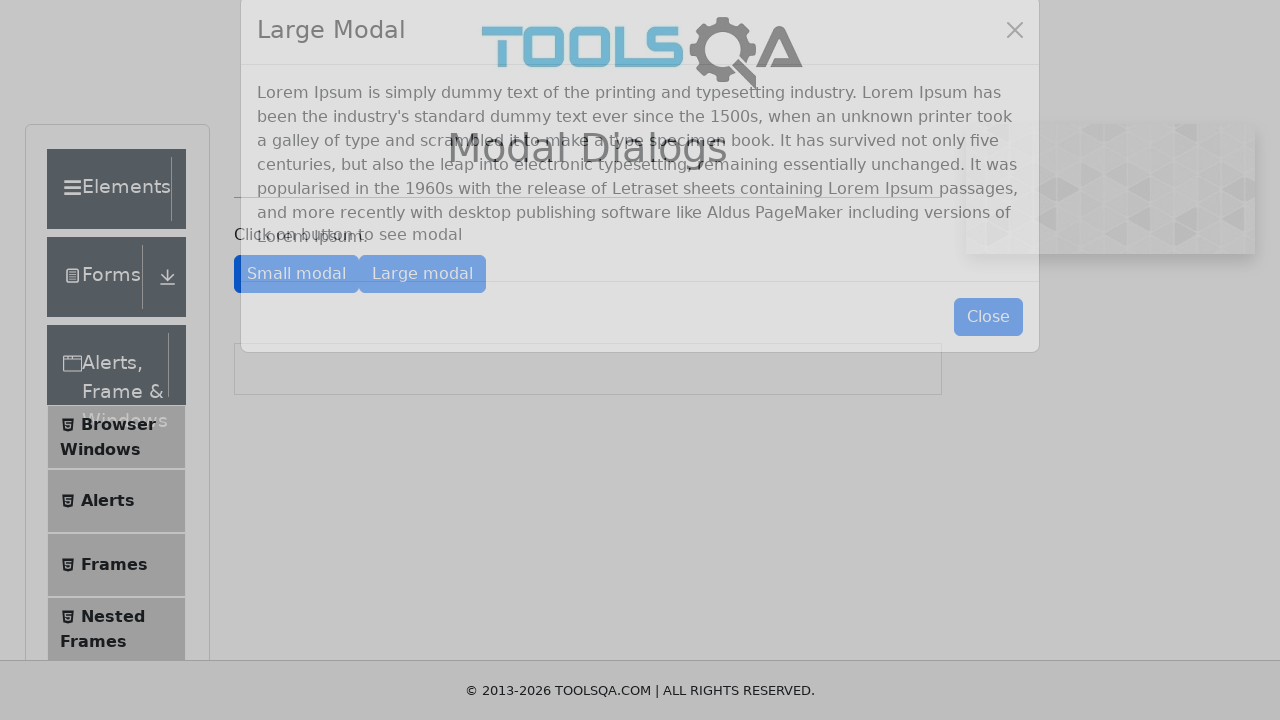

Large modal dialog appeared
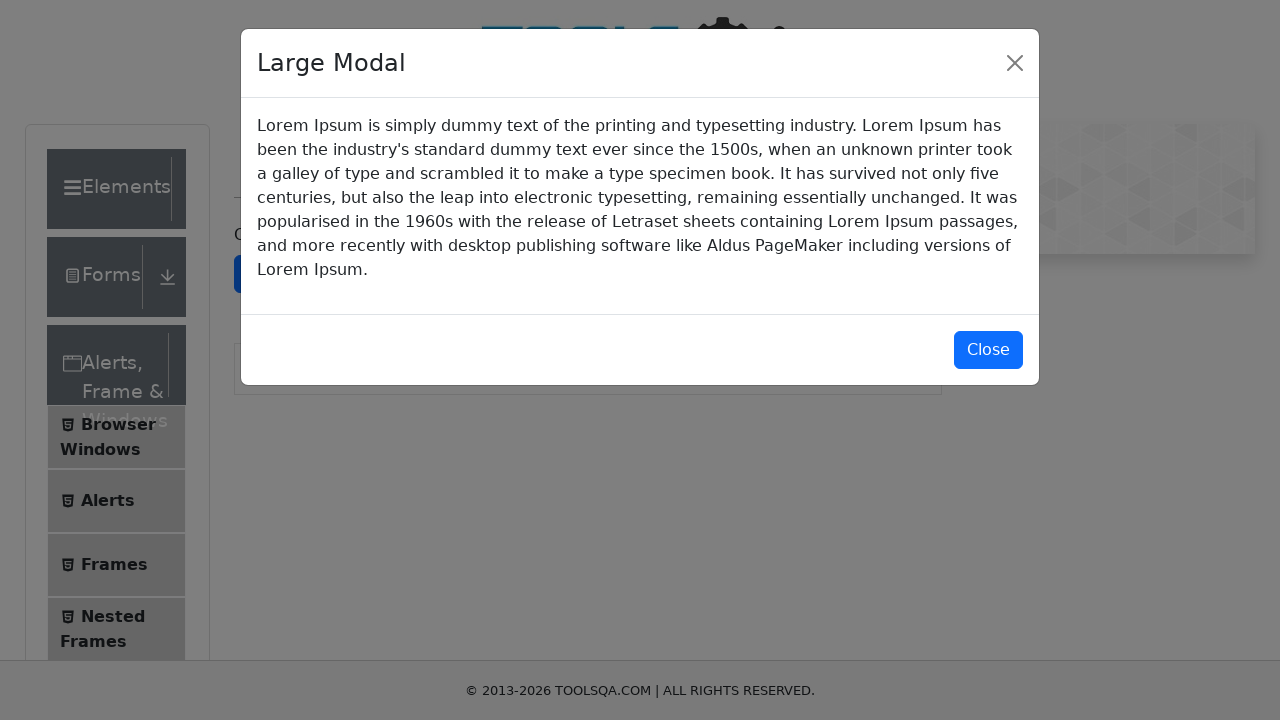

Retrieved large modal body text: Lorem Ipsum is simply dummy text of the printing and typesetting industry. Lorem Ipsum has been the industry's standard dummy text ever since the 1500s, when an unknown printer took a galley of type and scrambled it to make a type specimen book. It has survived not only five centuries, but also the leap into electronic typesetting, remaining essentially unchanged. It was popularised in the 1960s with the release of Letraset sheets containing Lorem Ipsum passages, and more recently with desktop publishing software like Aldus PageMaker including versions of Lorem Ipsum.
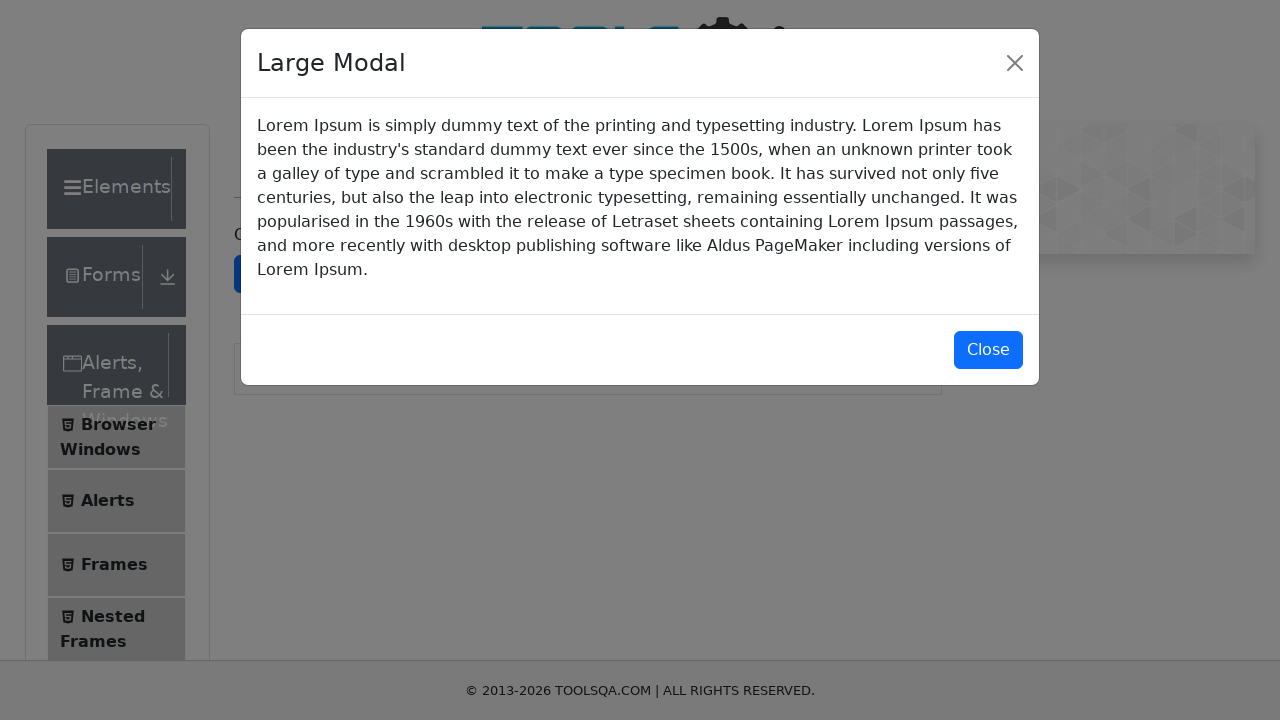

Closed large modal dialog at (988, 350) on #closeLargeModal
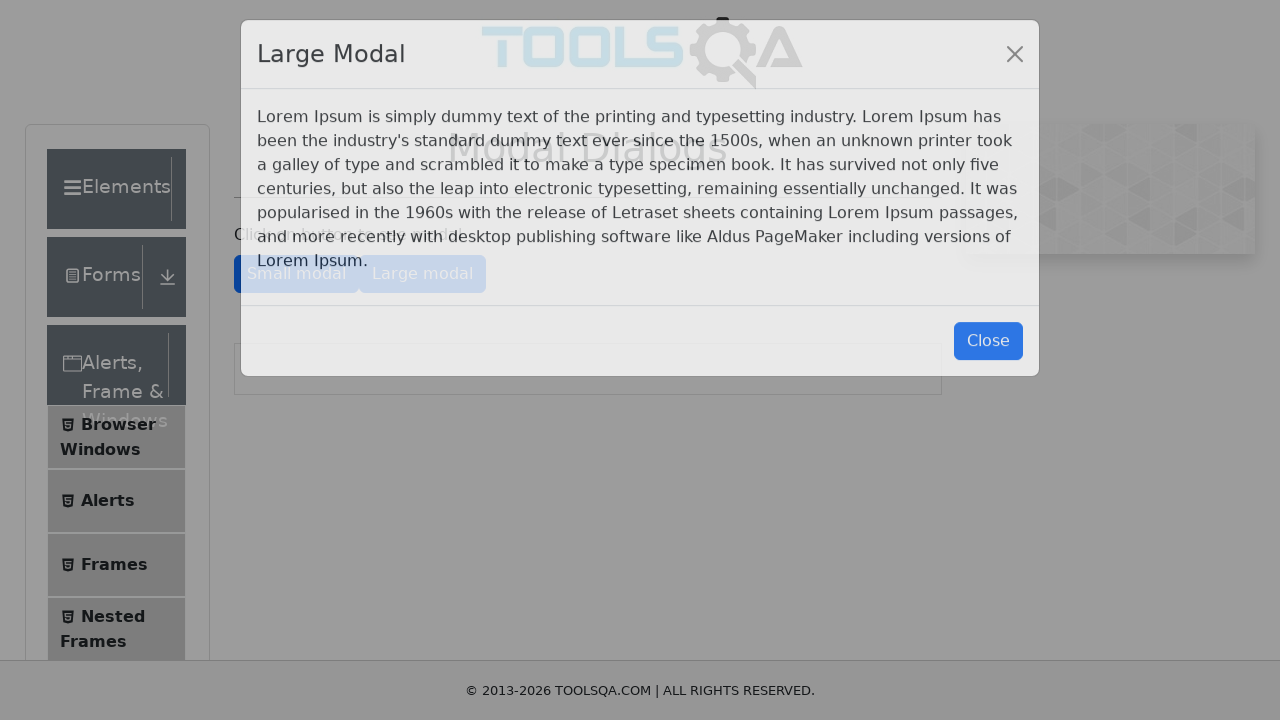

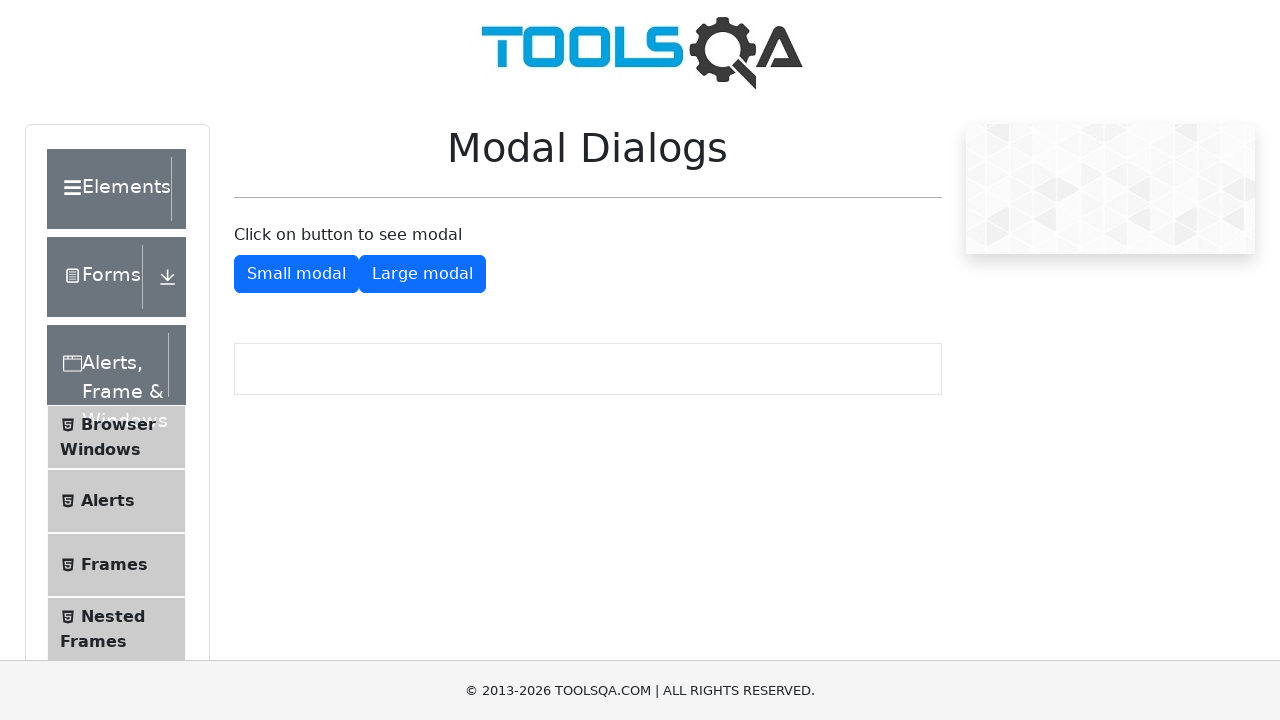